Tests dynamic control elements by clicking Remove button to hide a checkbox, verifying "It's gone!" message, clicking Add button to show it again, and verifying "It's back!" message

Starting URL: https://the-internet.herokuapp.com/dynamic_controls

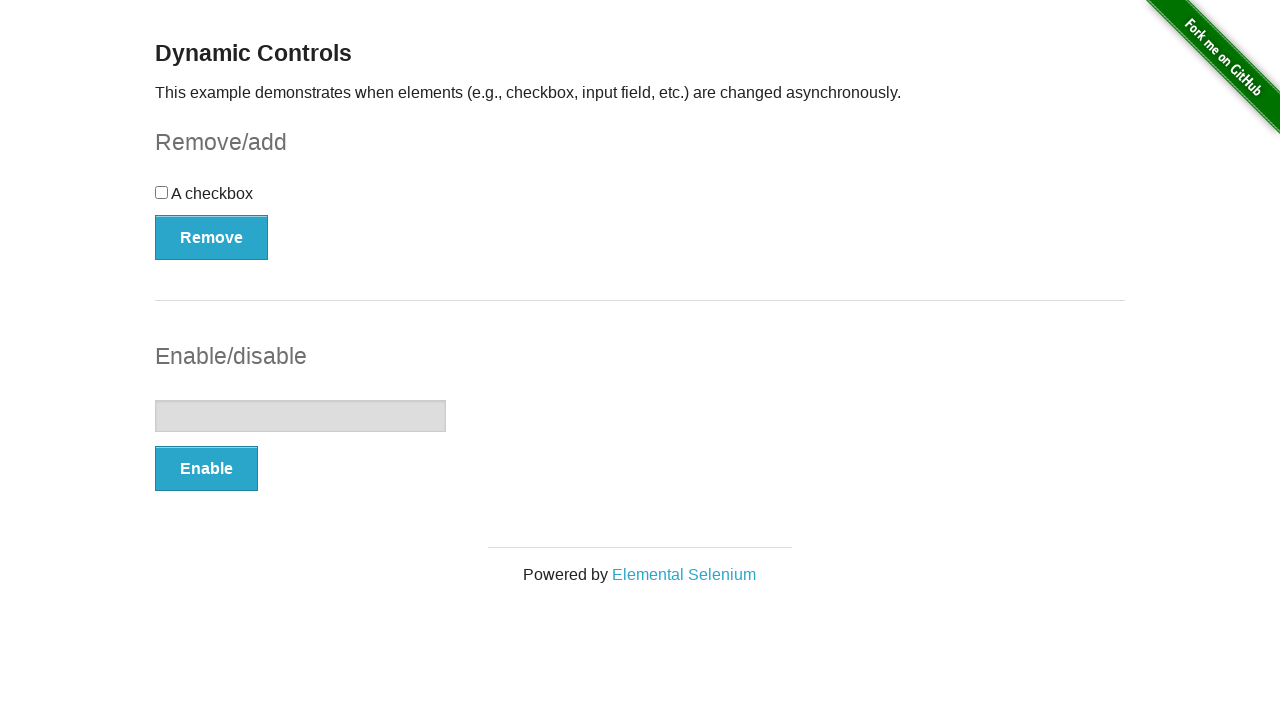

Clicked Remove button to hide checkbox at (212, 237) on xpath=//button[@onclick='swapCheckbox()']
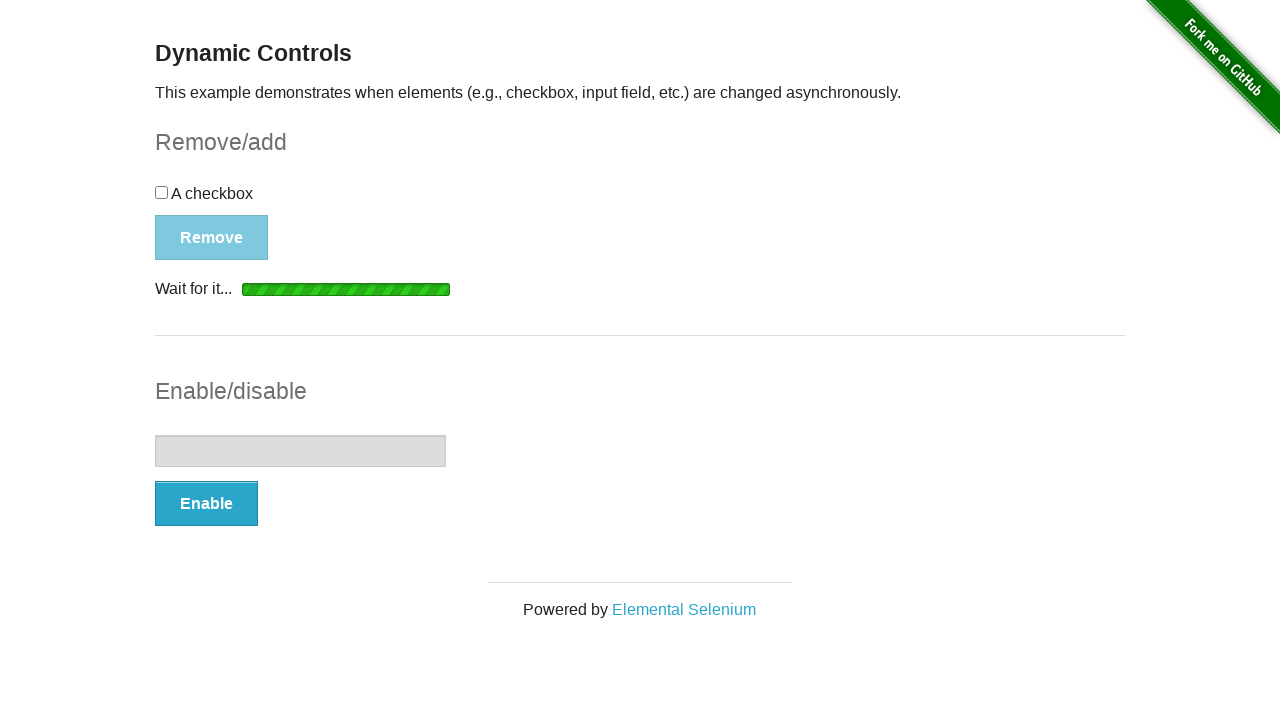

Verified 'It's gone!' message is displayed
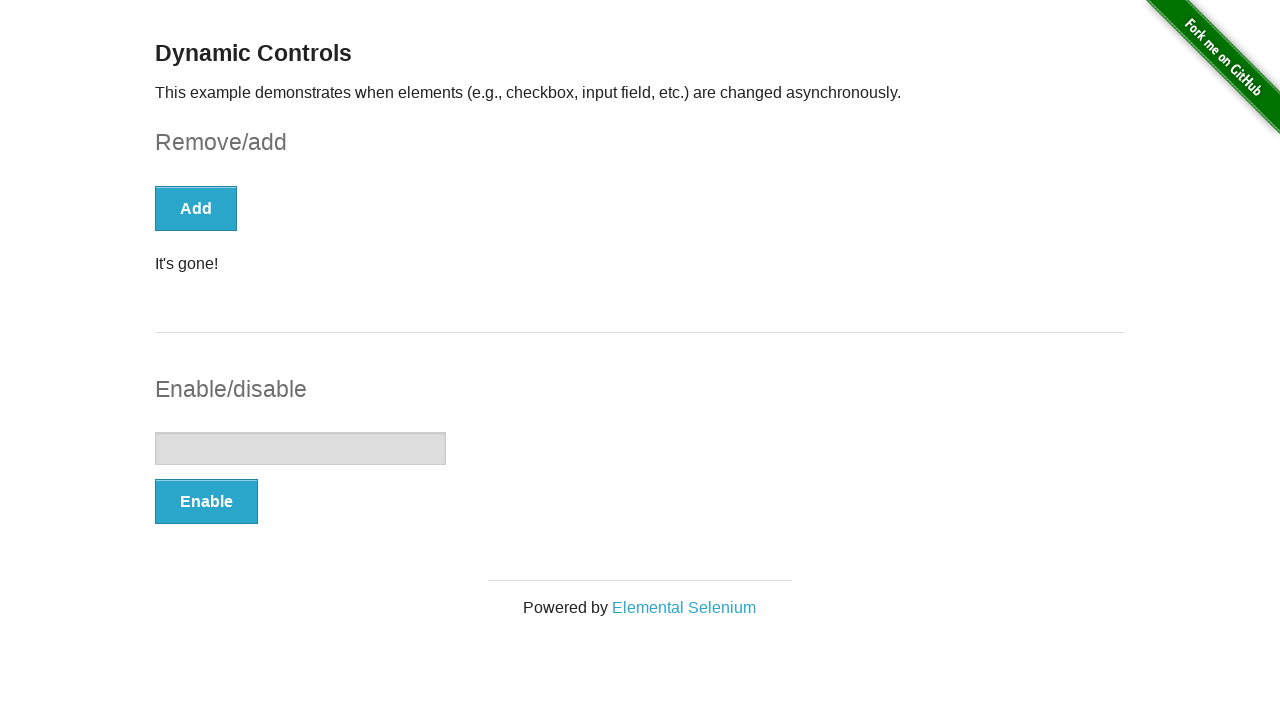

Clicked Add button to show checkbox again at (196, 208) on xpath=//button[text()='Add']
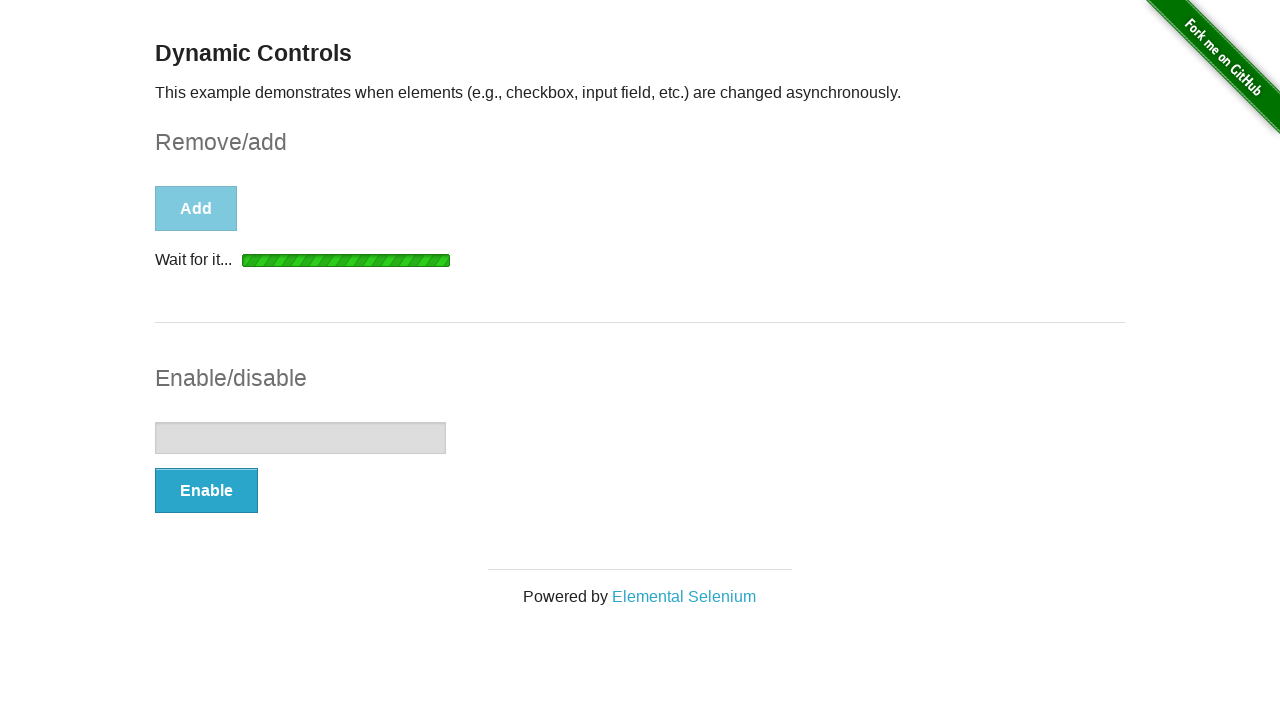

Verified 'It's back!' message is displayed
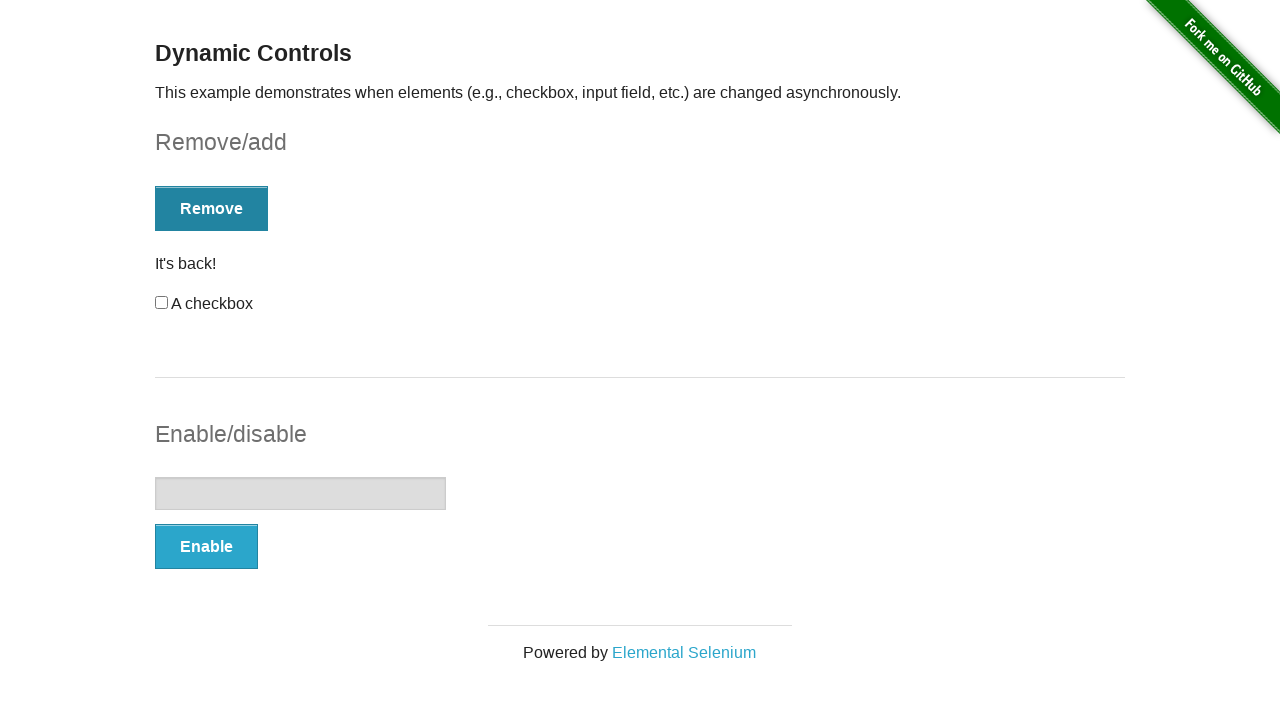

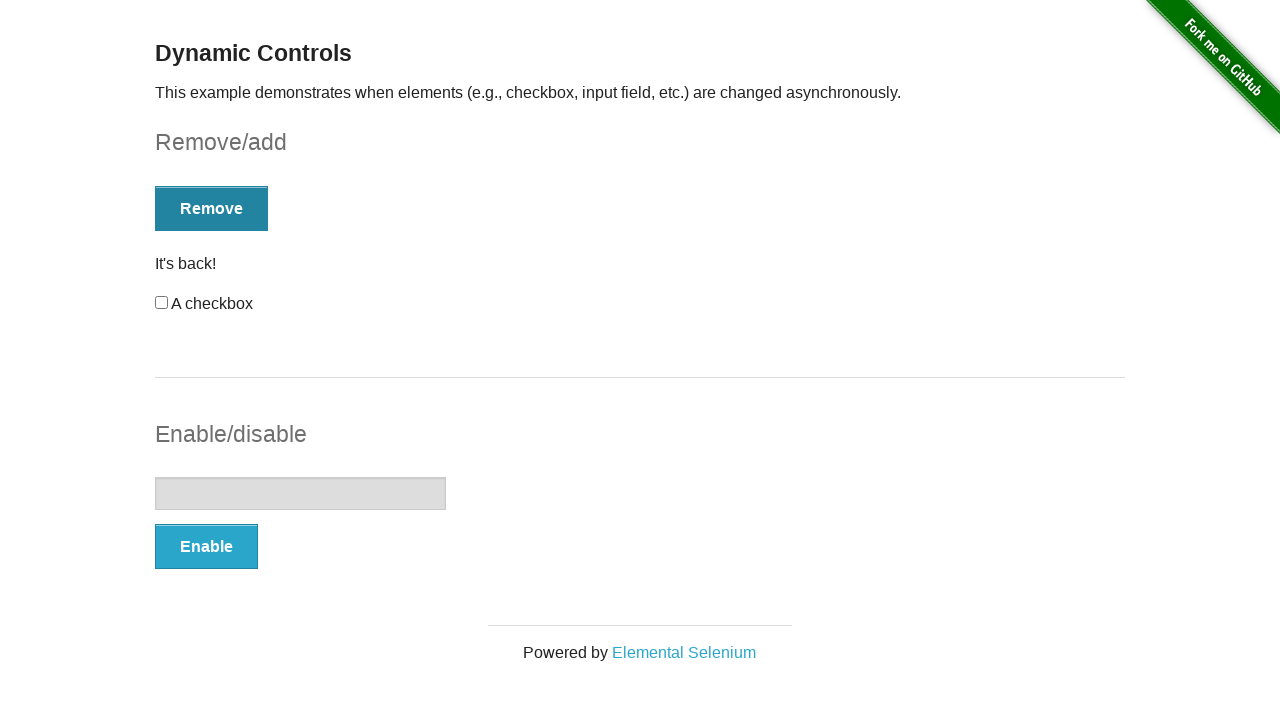